Tests input field functionality by entering a number, clearing it with backspace keys, and entering a new number

Starting URL: https://the-internet.herokuapp.com/inputs

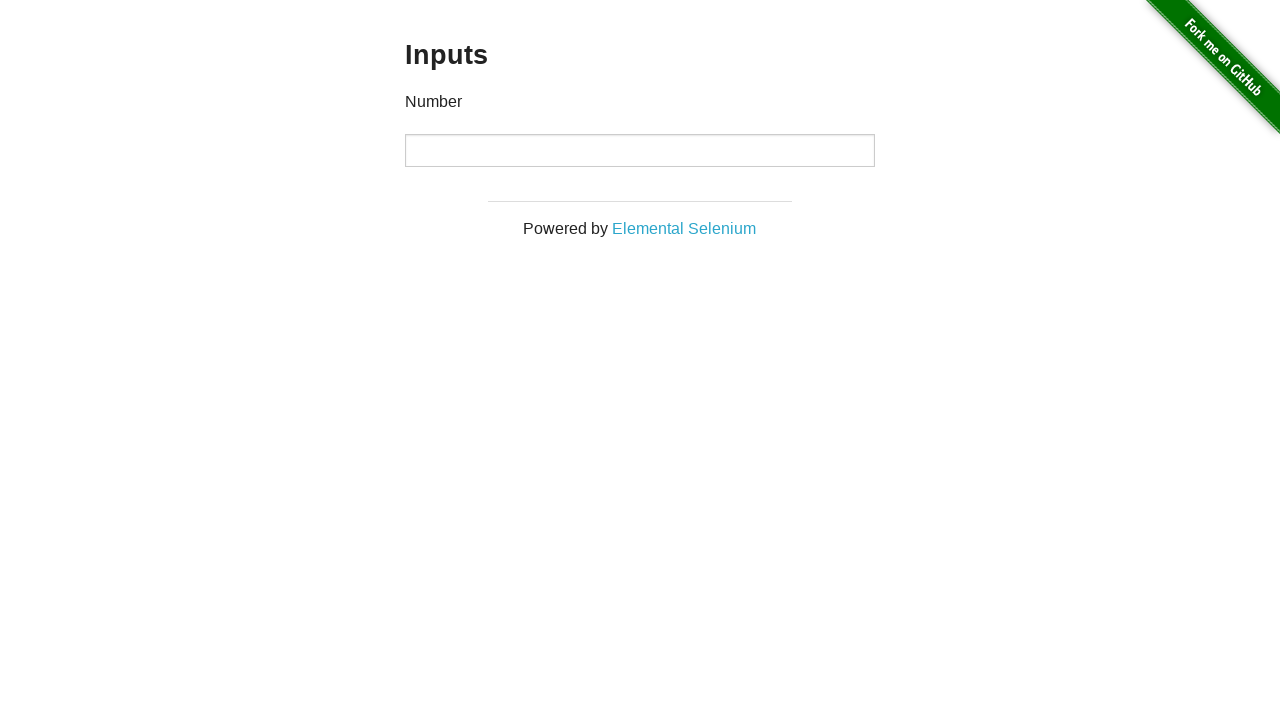

Clicked on the input field at (640, 150) on input
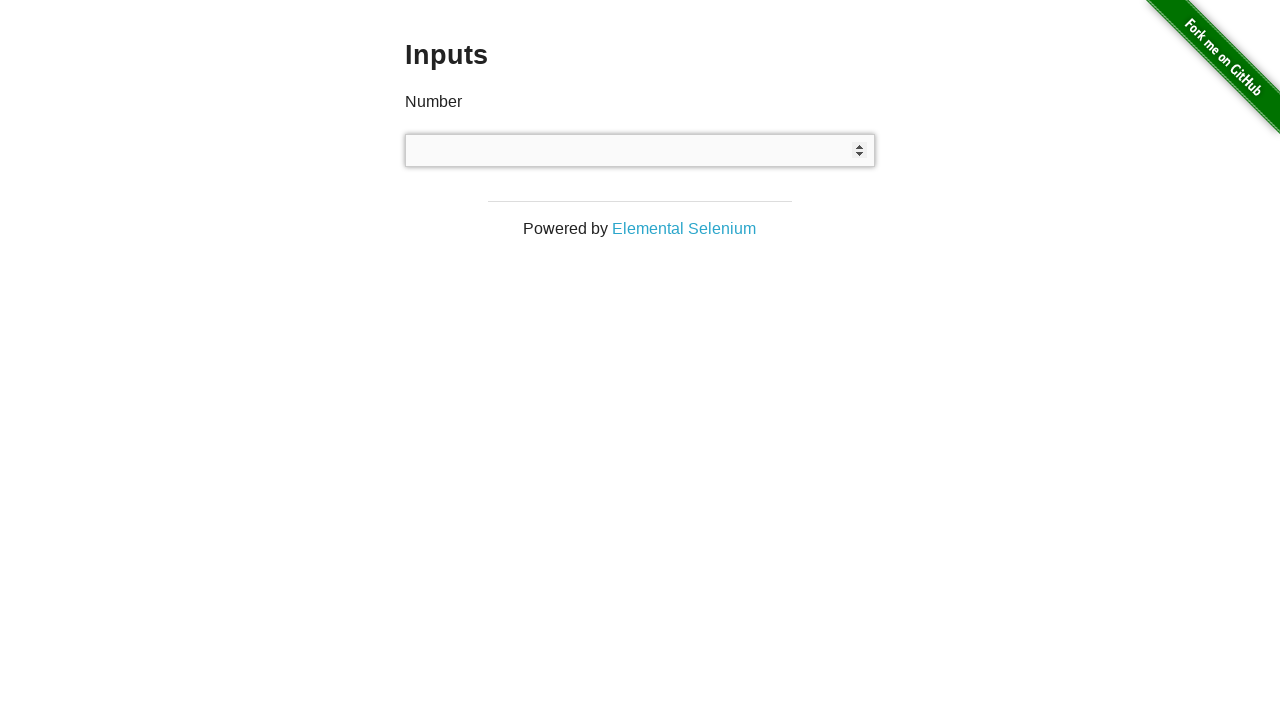

Filled input field with '1000' on input
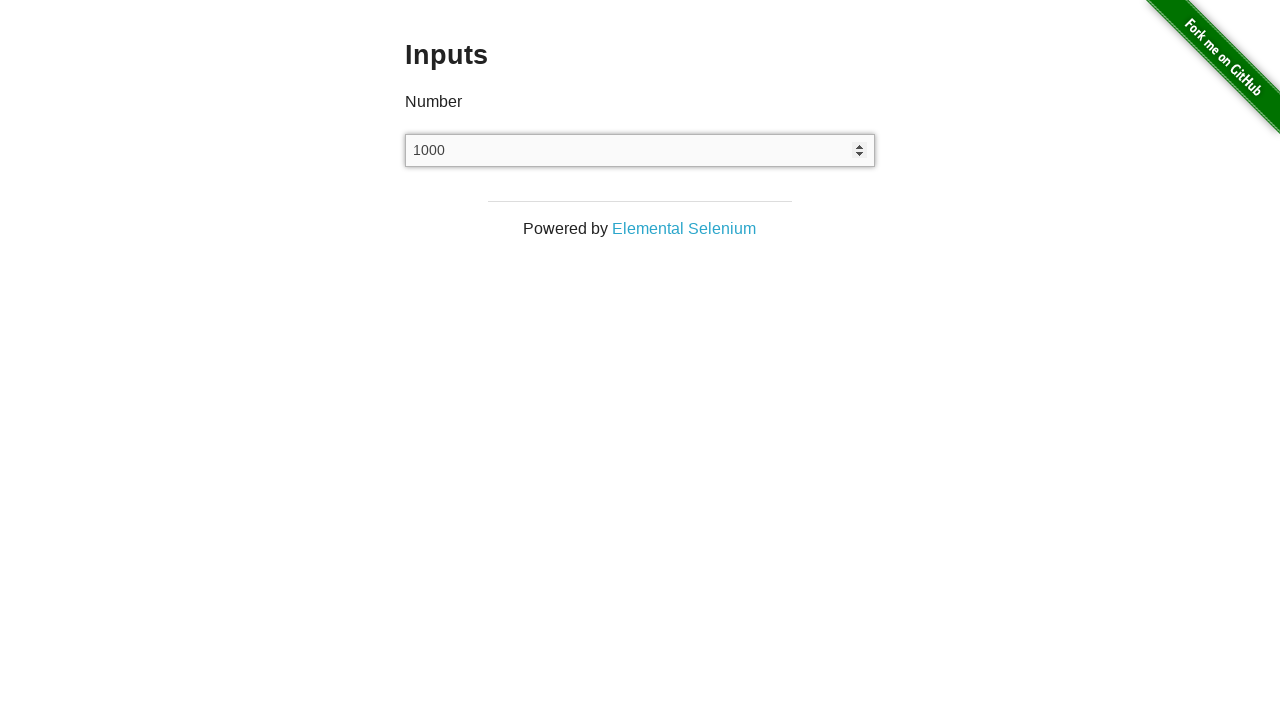

Pressed Backspace to delete a character on input
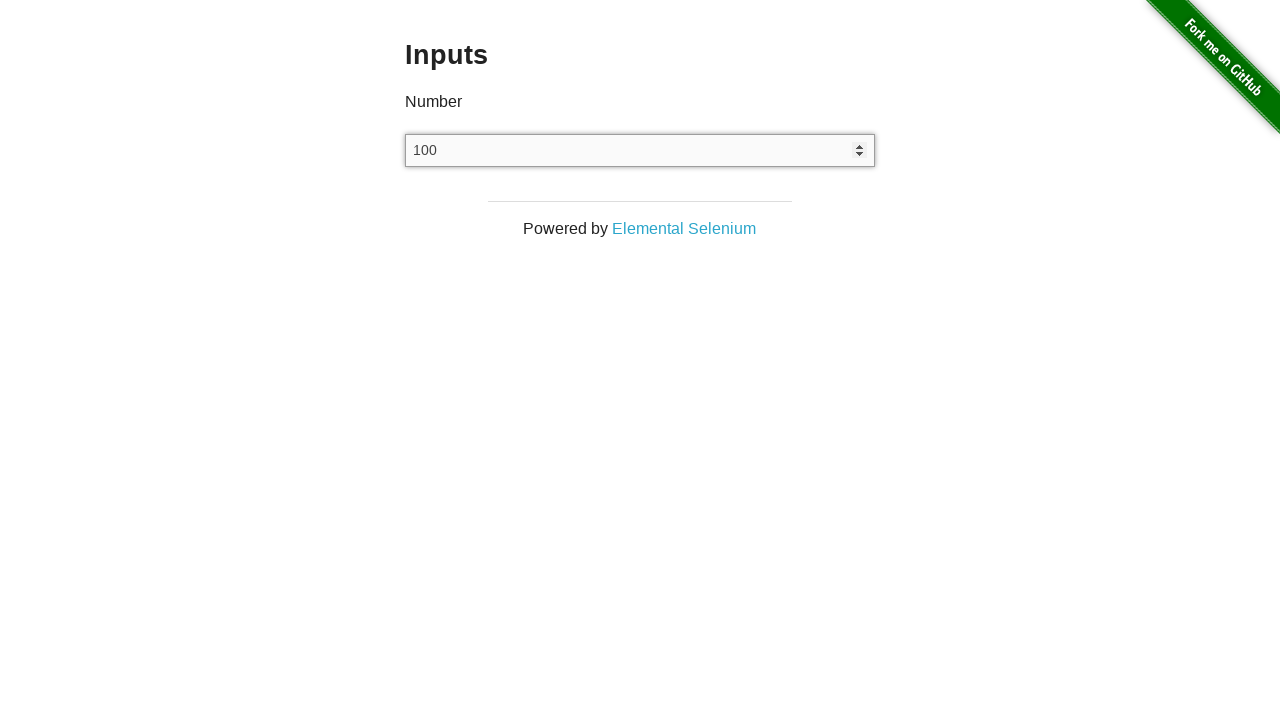

Pressed Backspace to delete a character on input
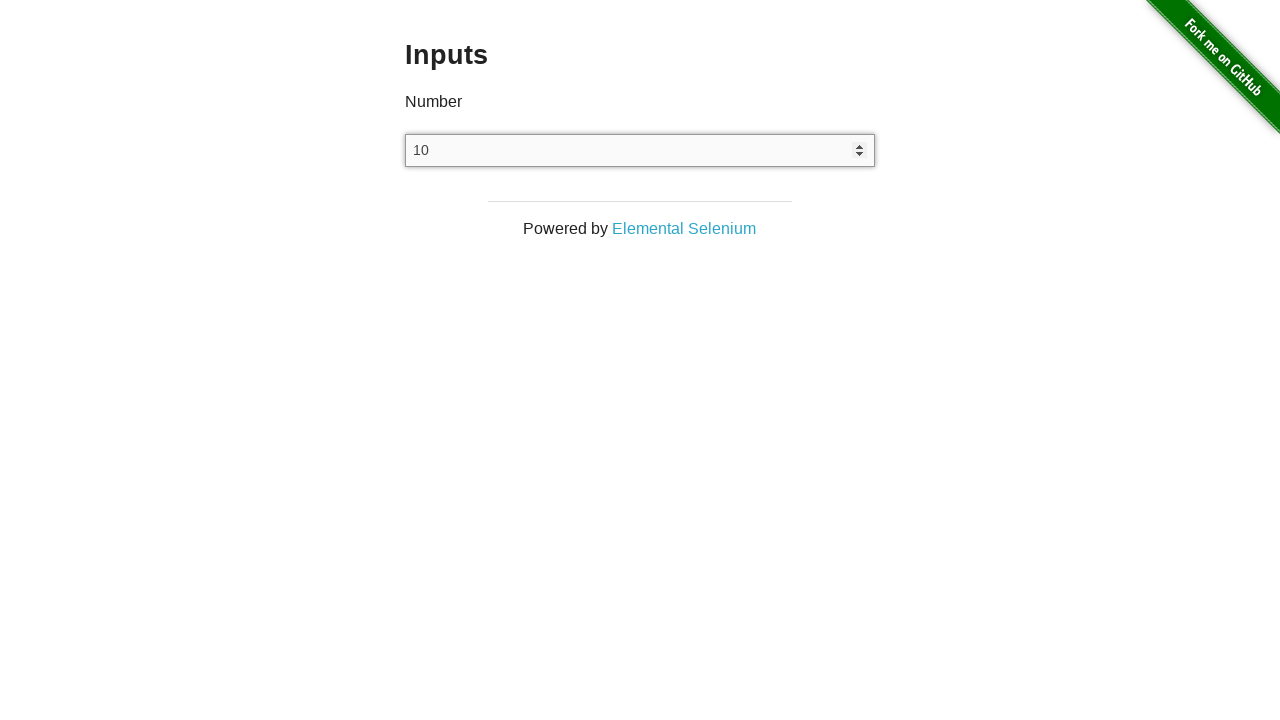

Pressed Backspace to delete a character on input
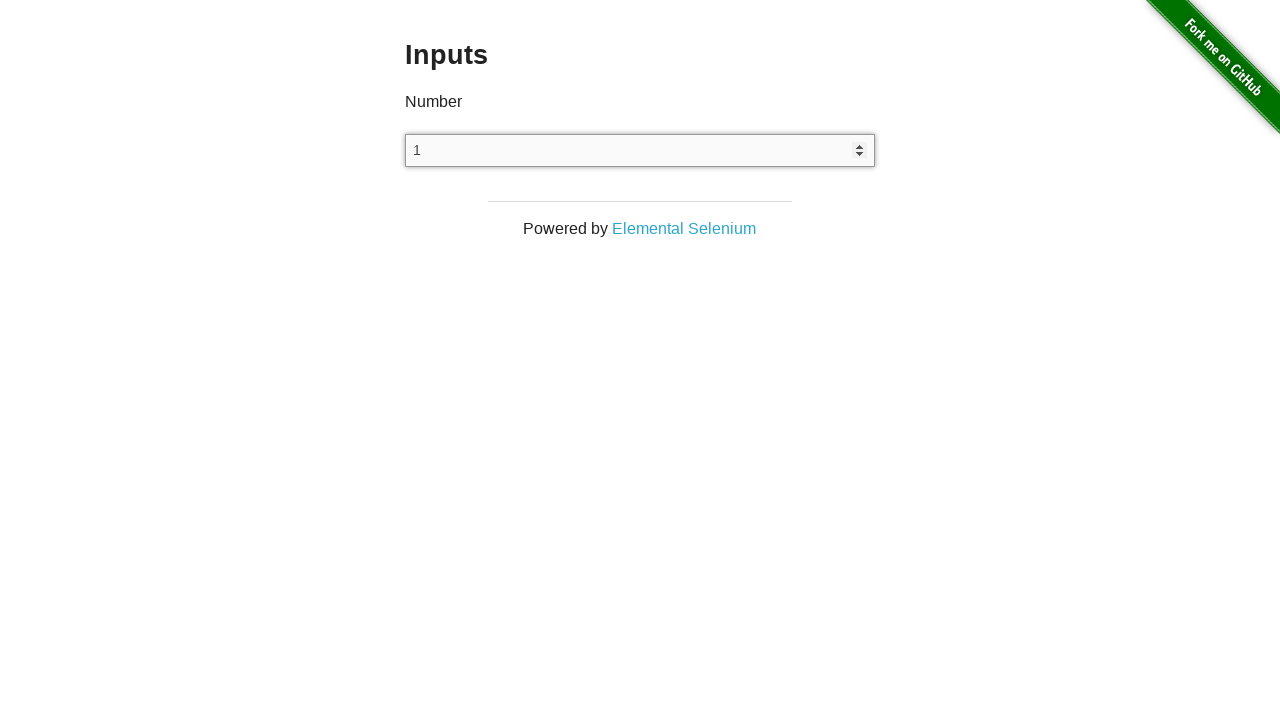

Pressed Backspace to delete a character on input
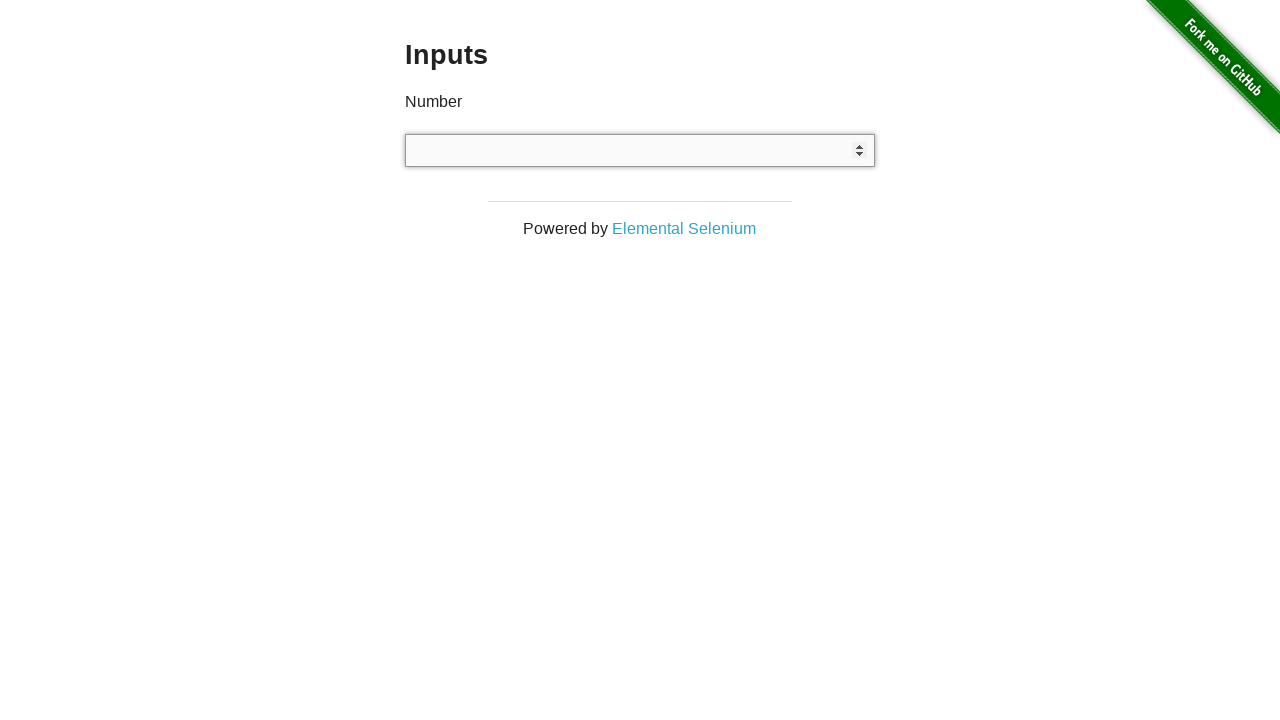

Typed '999' into the input field on input
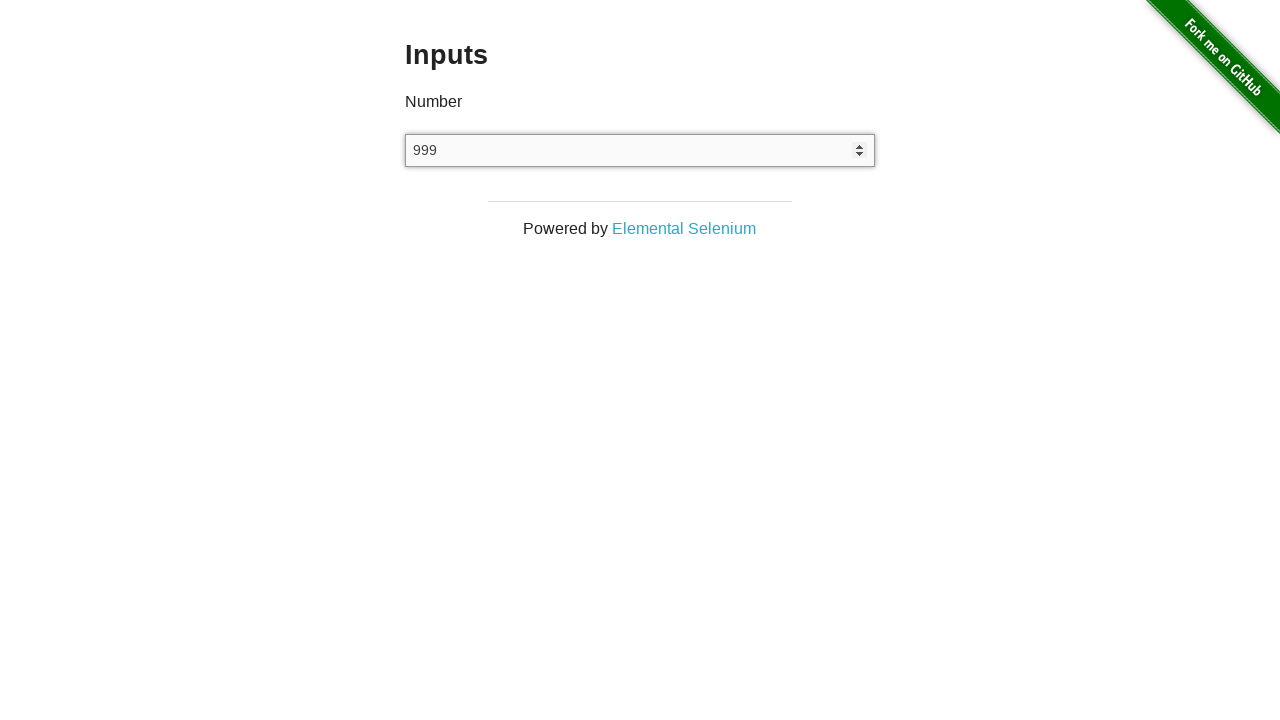

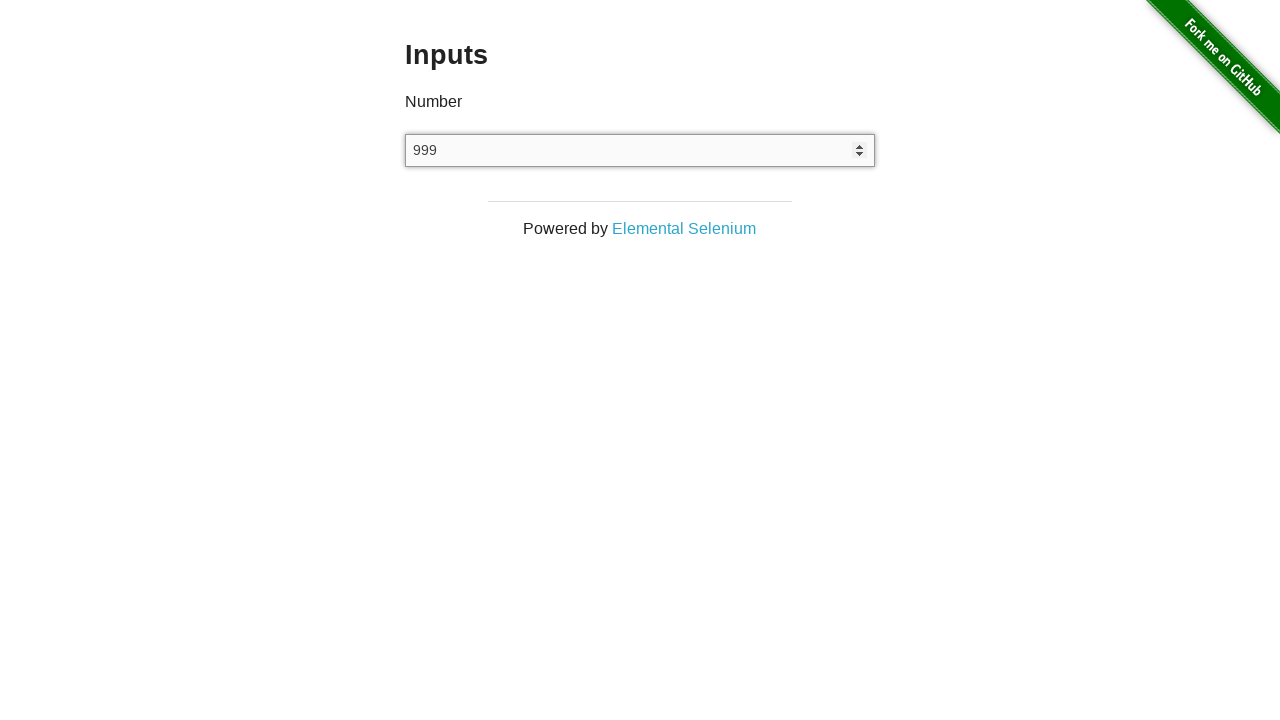